Navigates to the home page and verifies that the header and description text are displayed correctly

Starting URL: https://kristinek.github.io/site

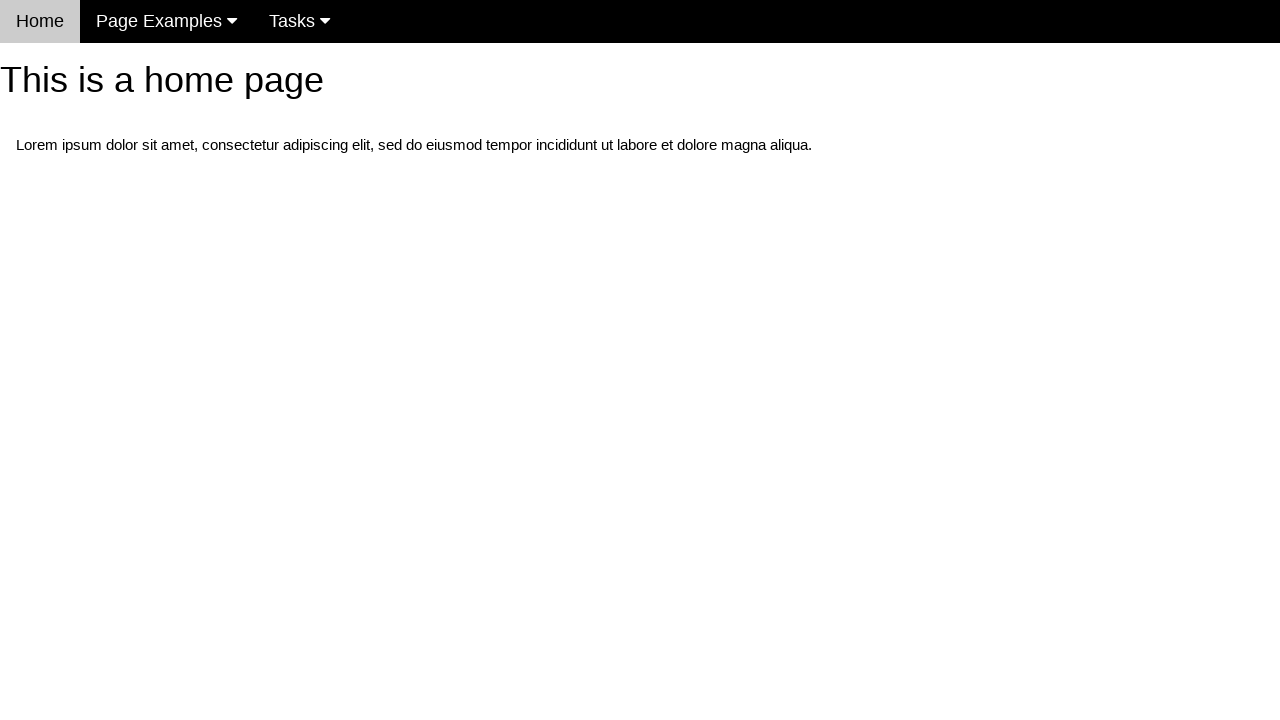

Navigated to home page
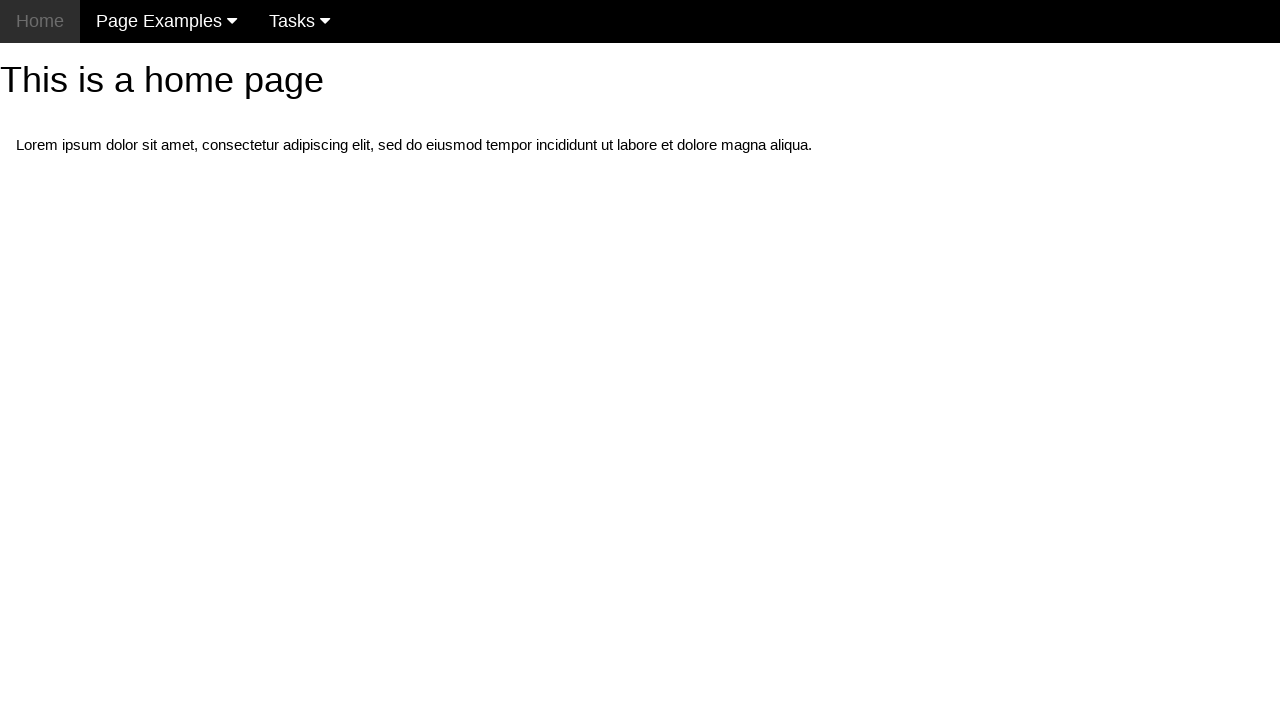

Located h1 header element
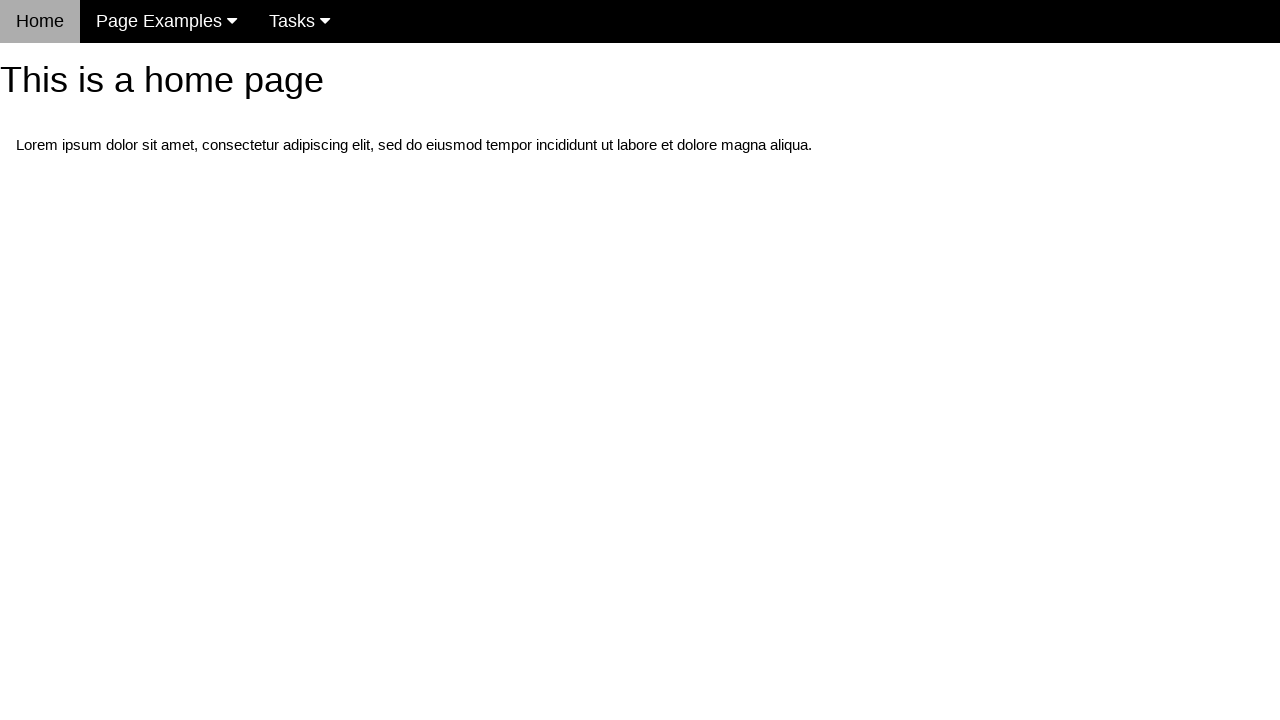

Verified header text is 'This is a home page'
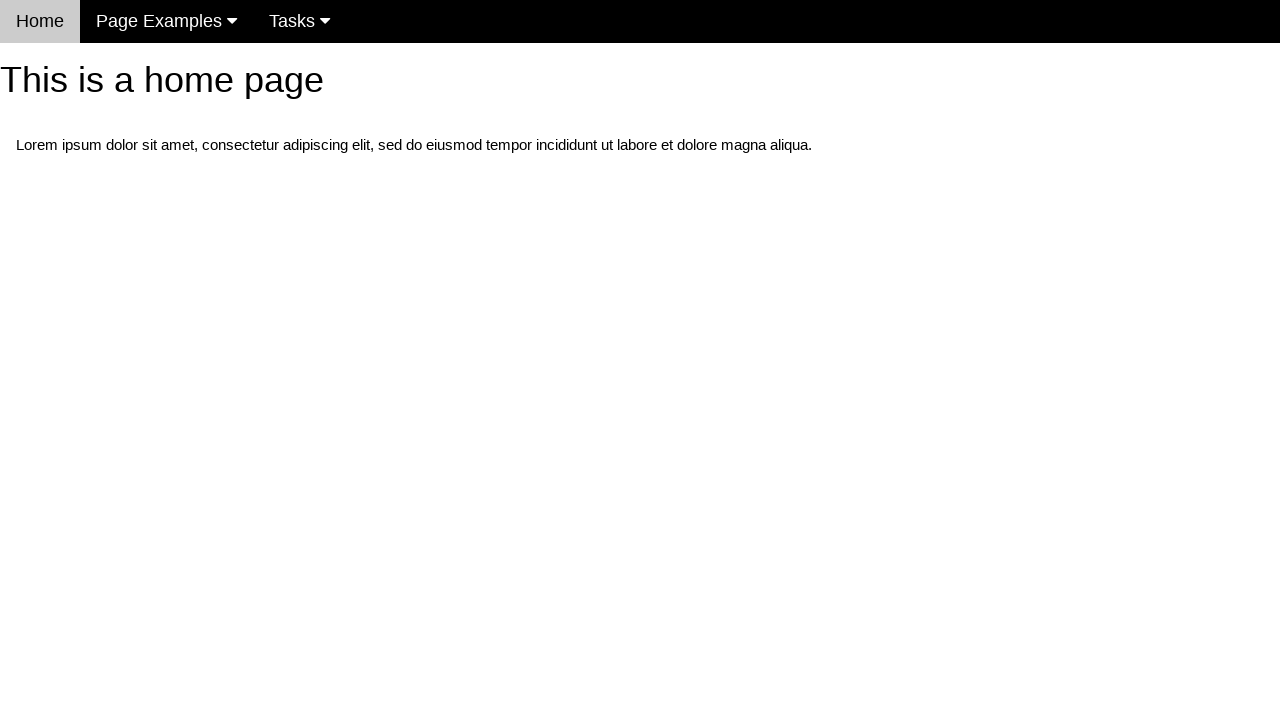

Located first paragraph element
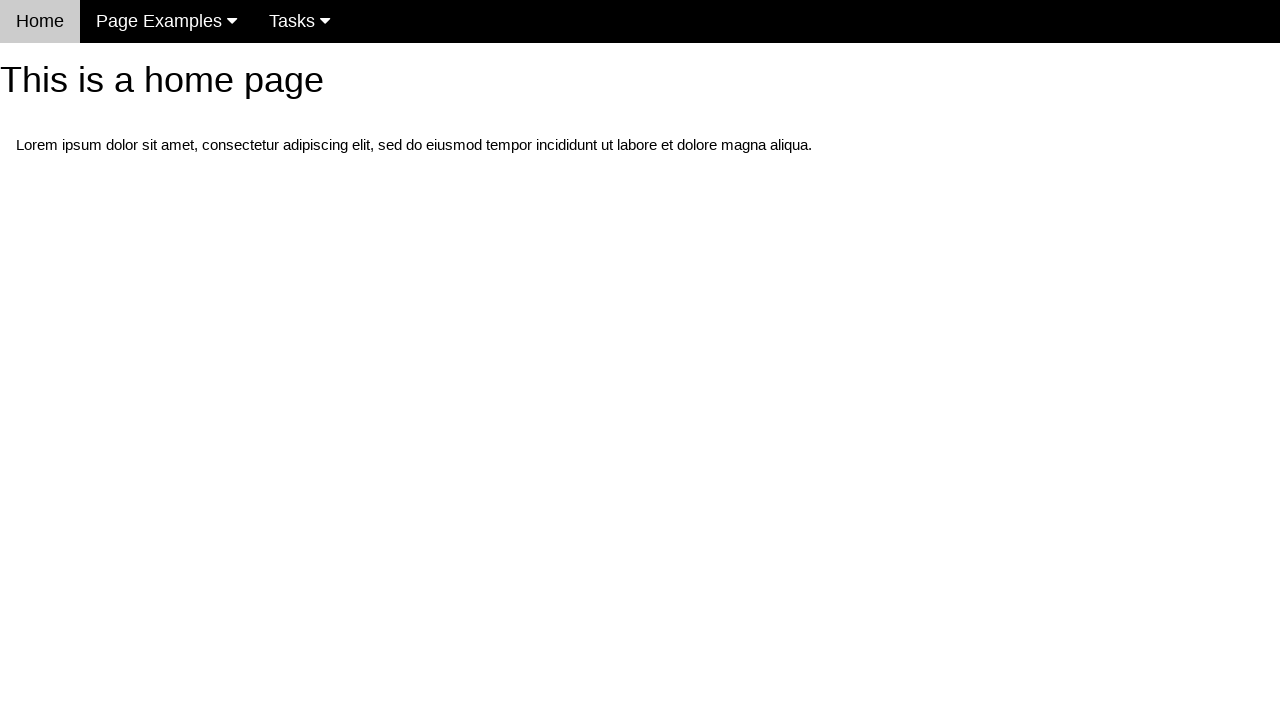

Verified description text matches expected content
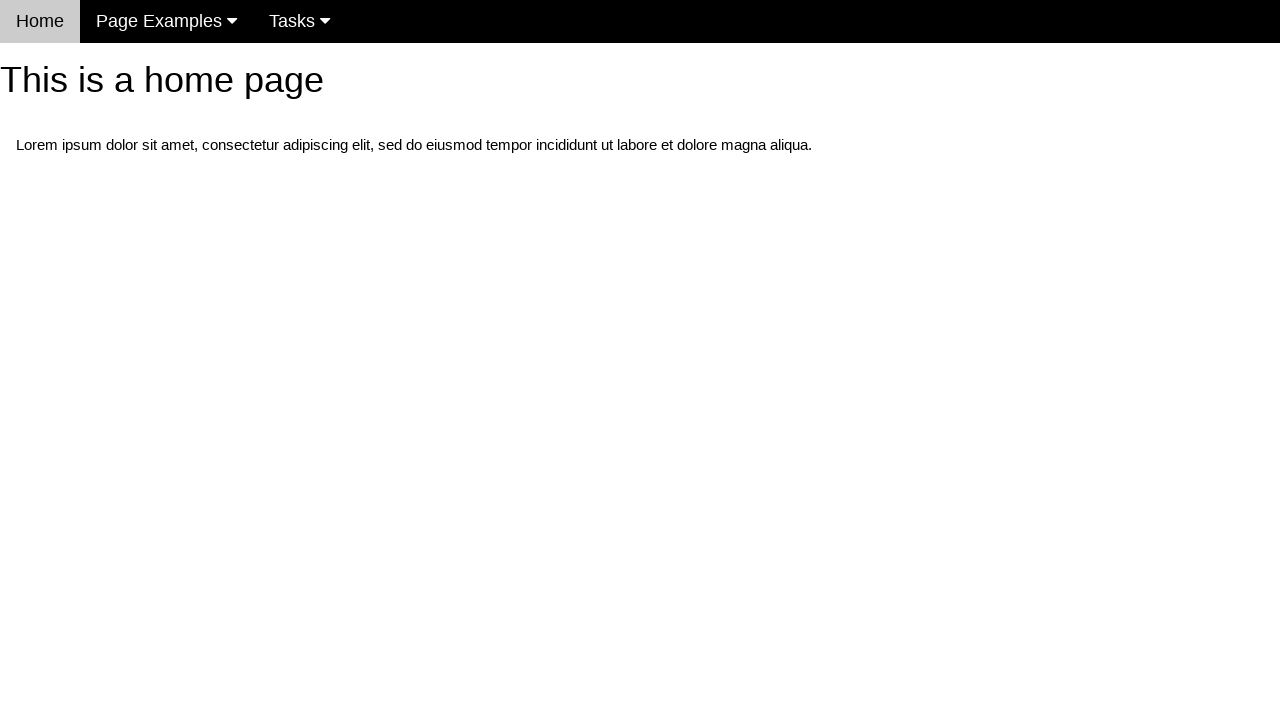

Waited for navbar element to load
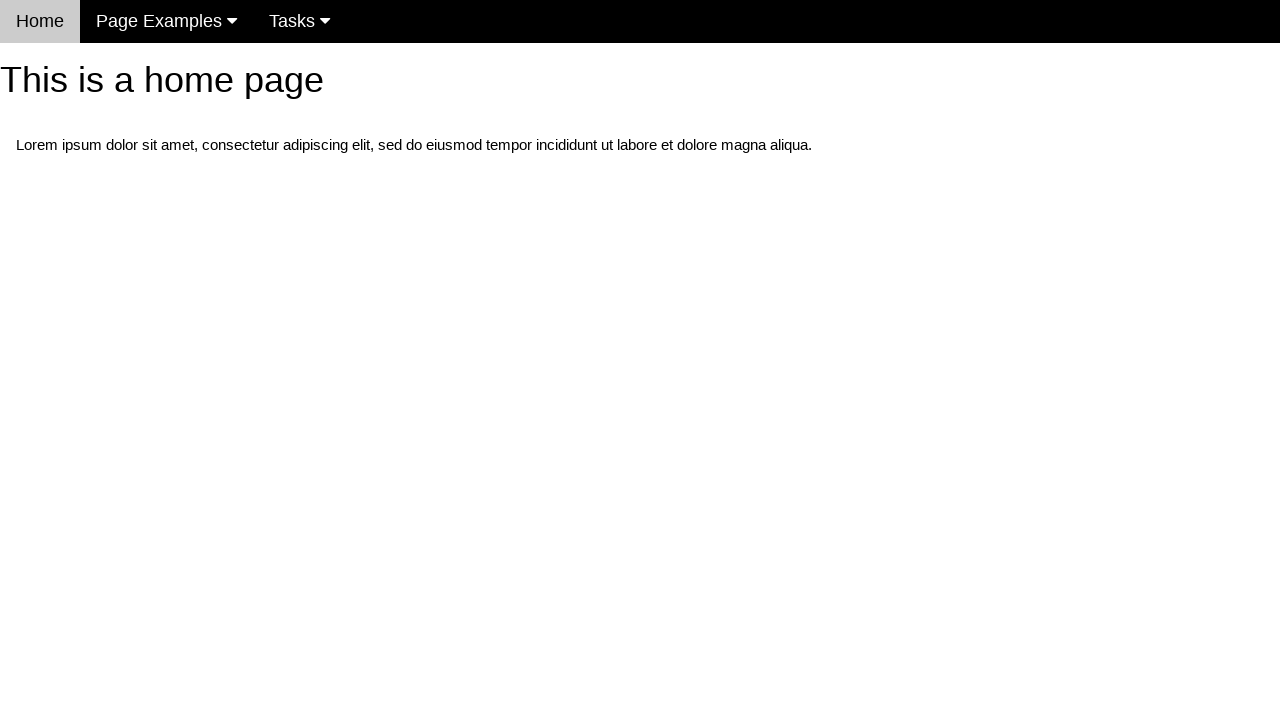

Verified navbar menu is visible
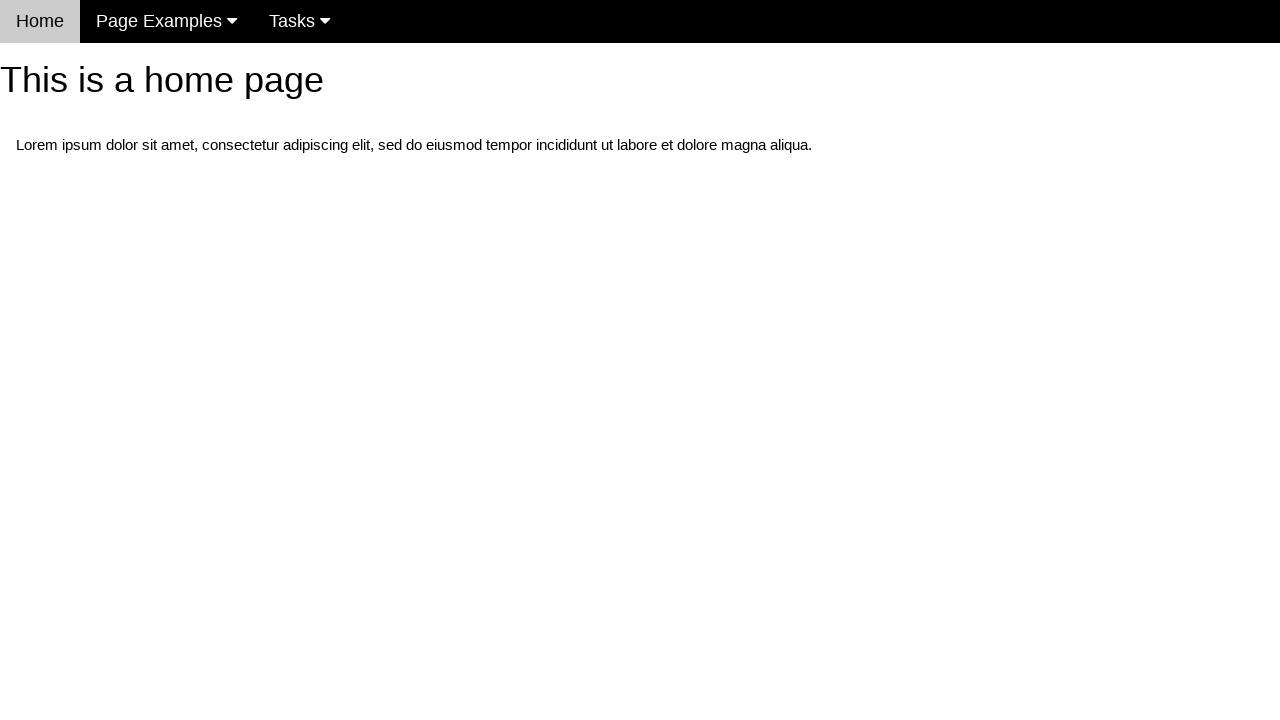

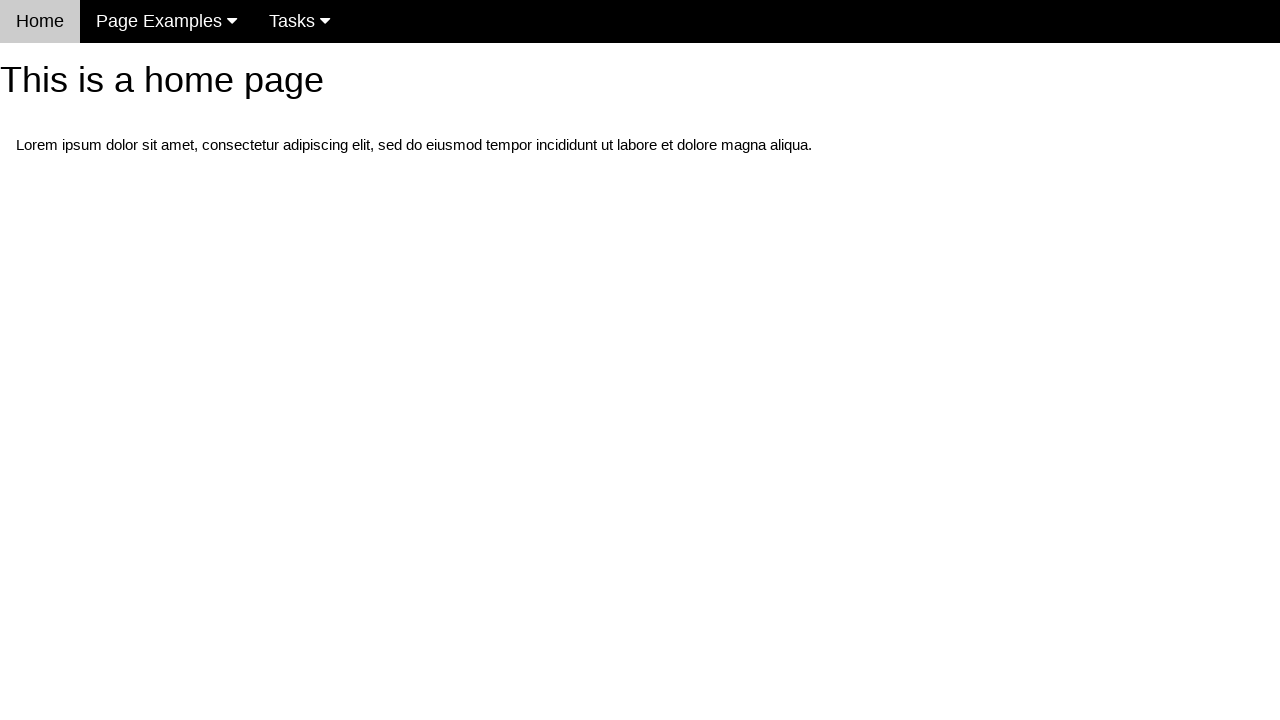